Tests fixed header table by calculating sum of amount column and verifying against displayed total

Starting URL: https://rahulshettyacademy.com/AutomationPractice/

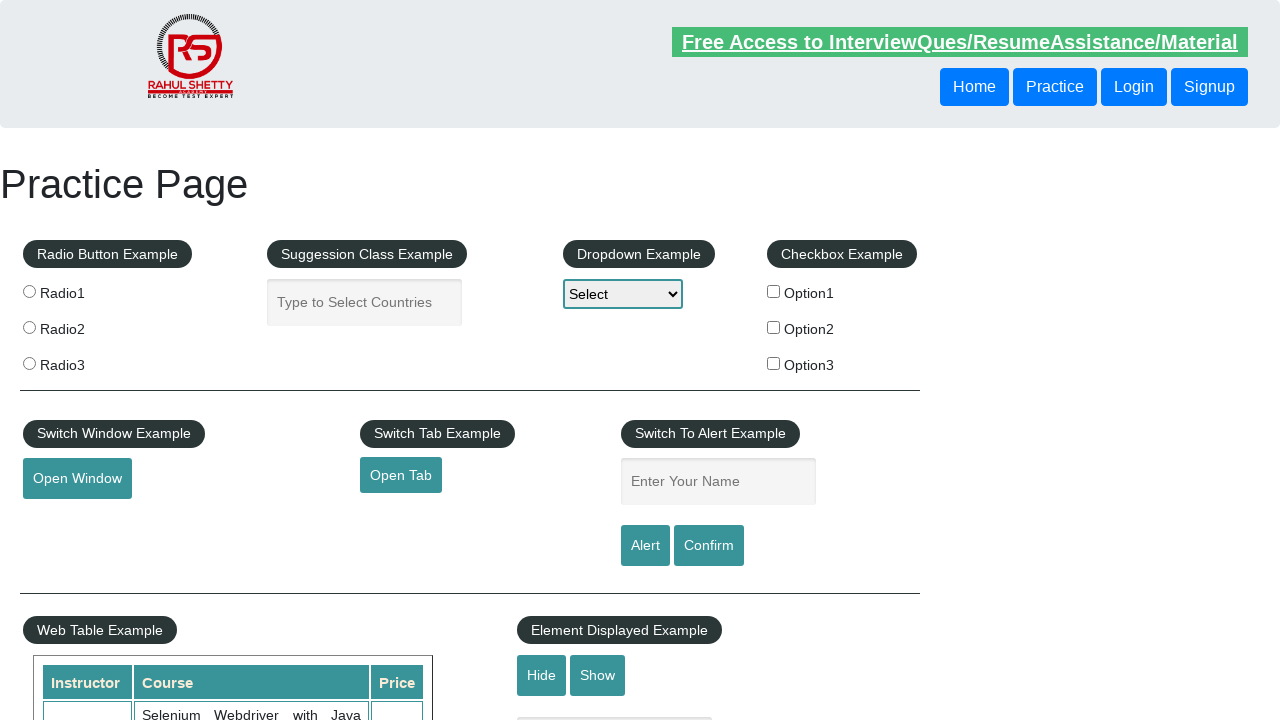

Waited for fixed header table to be visible
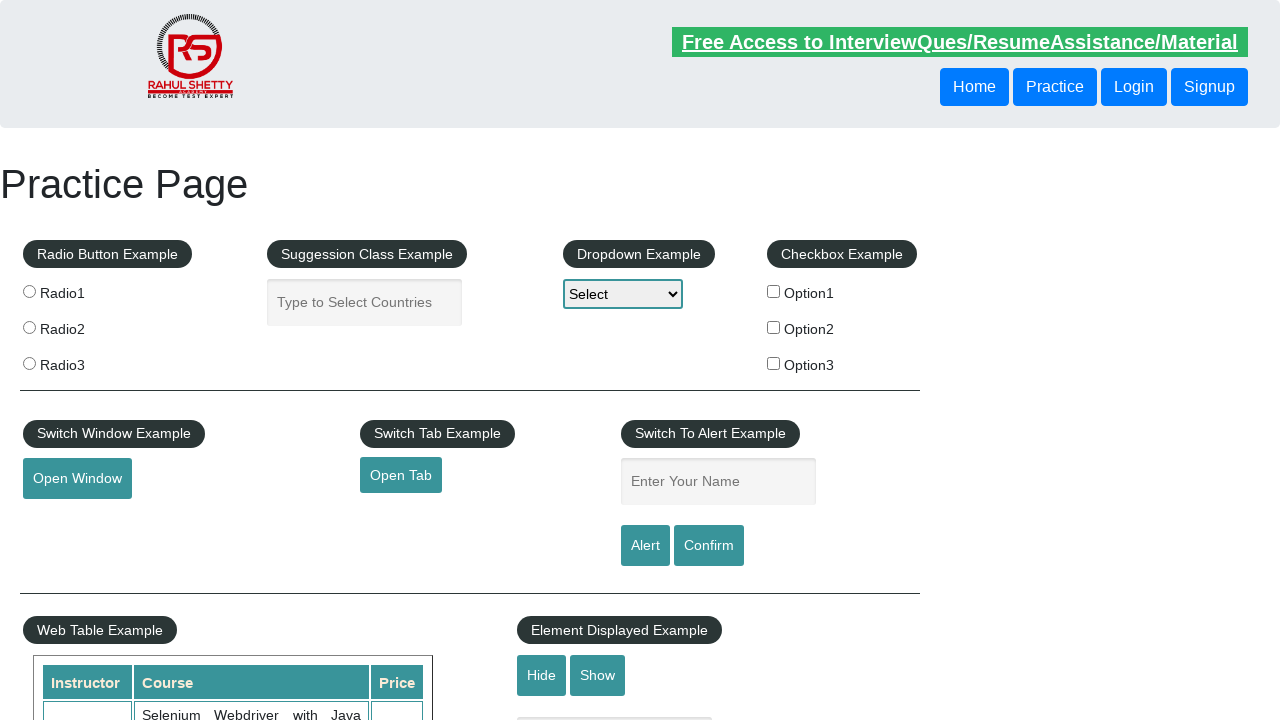

Retrieved all amount cells from table
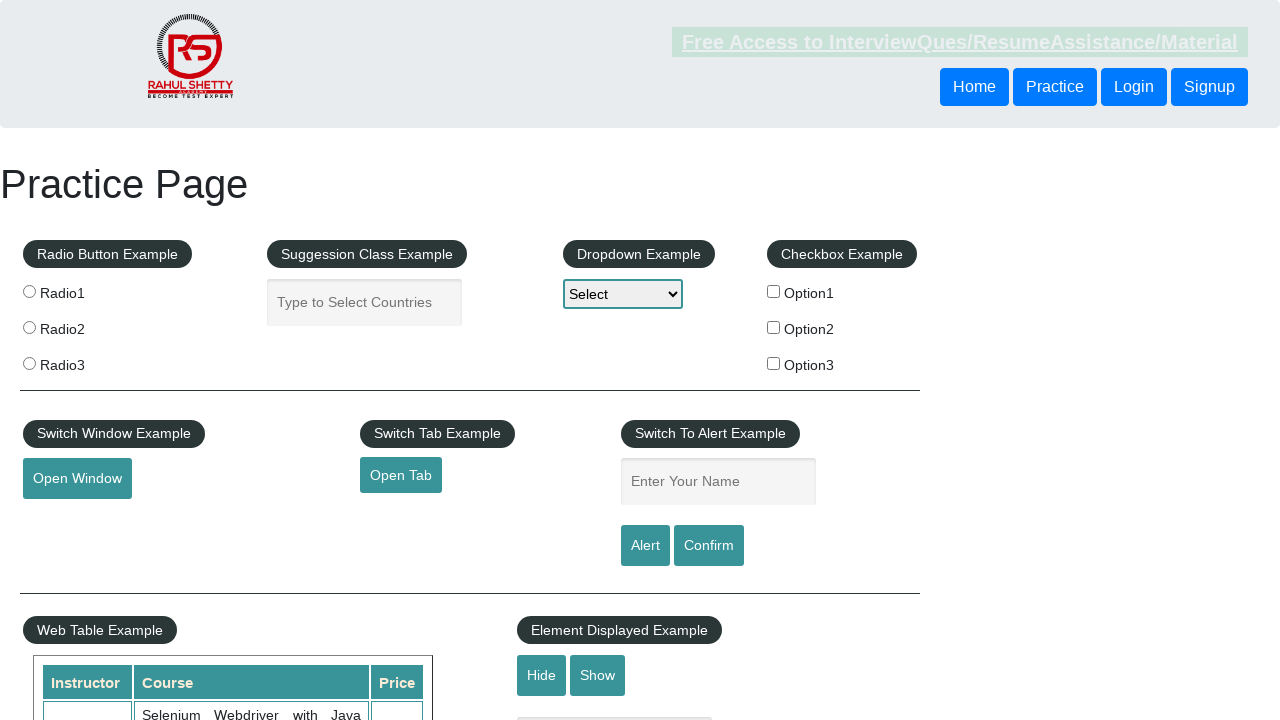

Calculated sum of amount column: 296
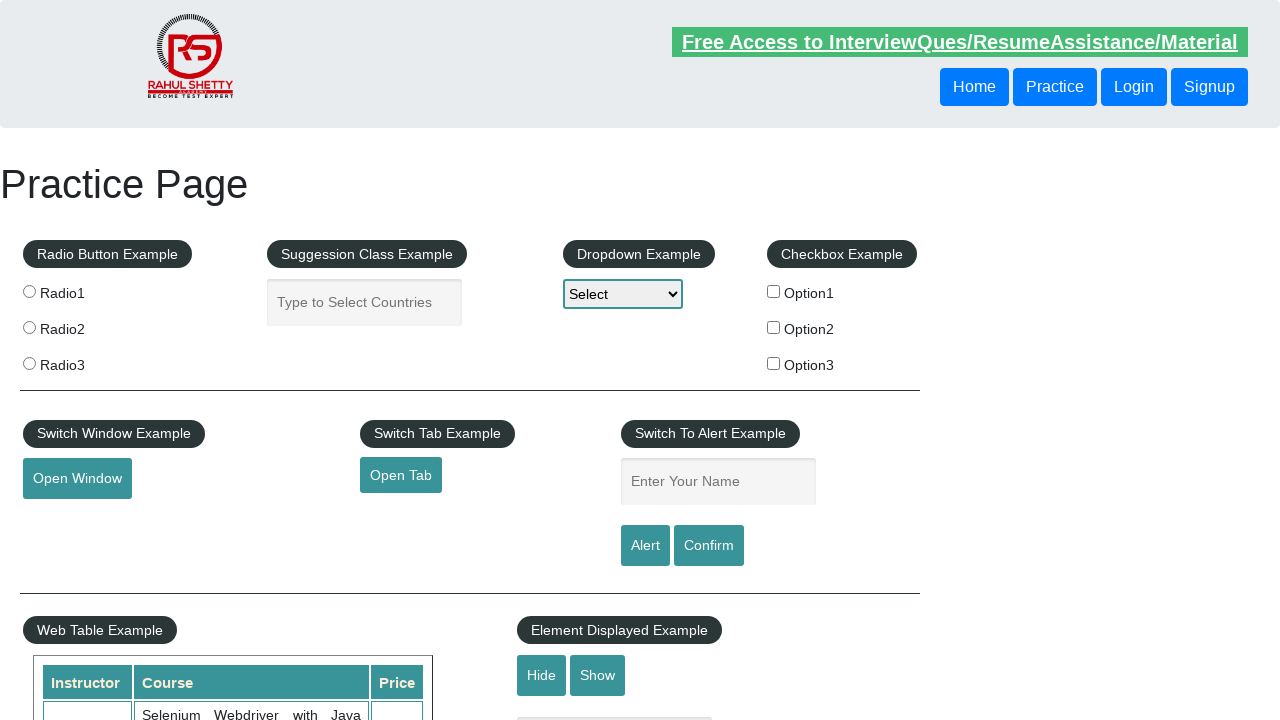

Retrieved displayed total amount message
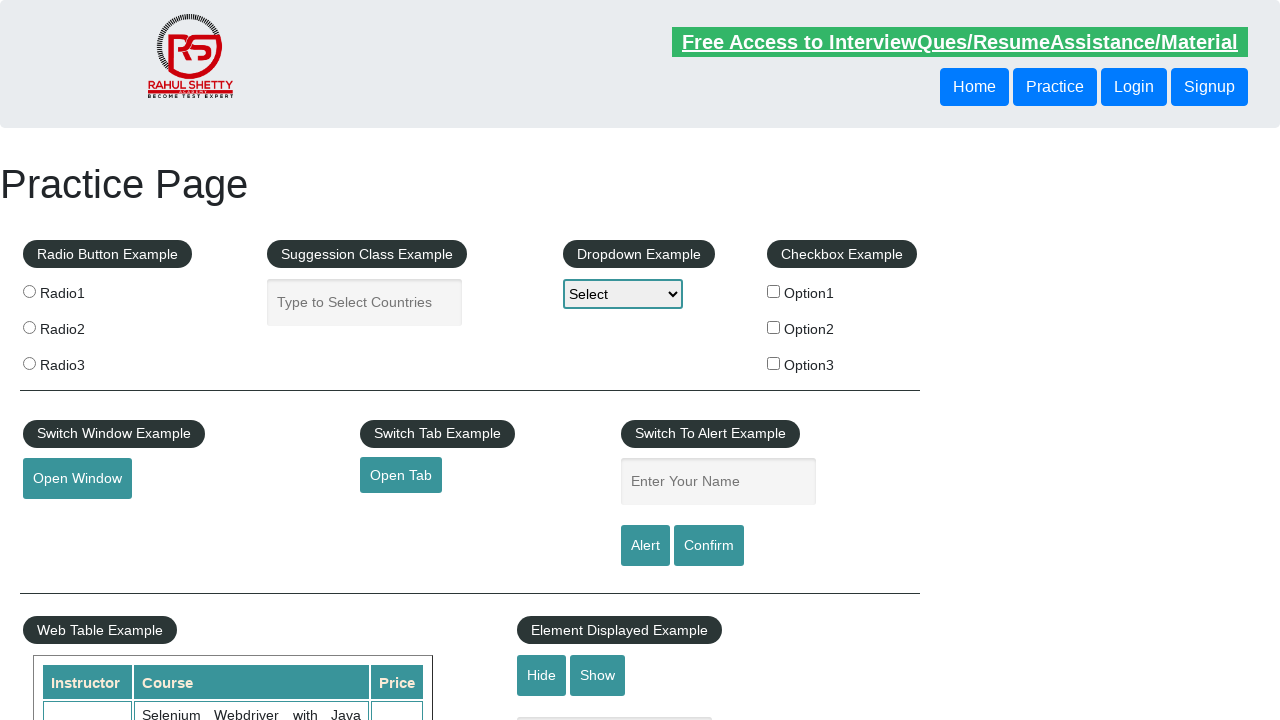

Extracted displayed total: 296
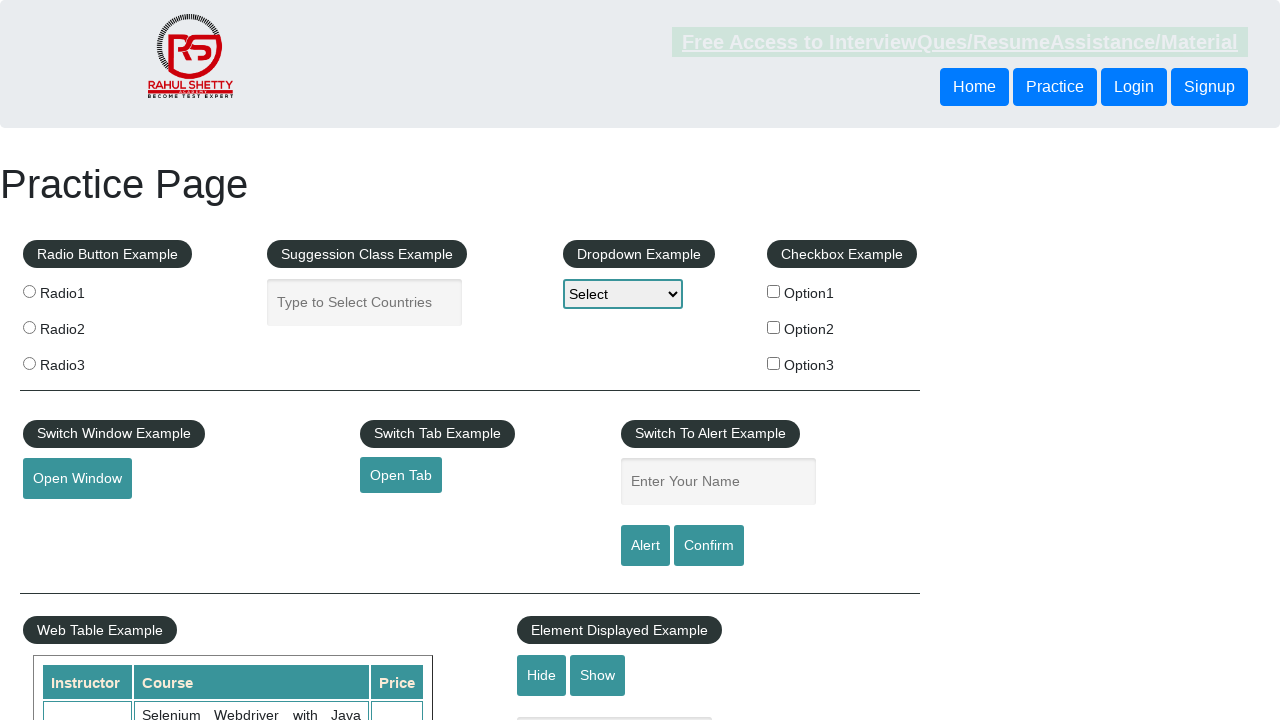

Verified calculated total (296) matches displayed total (296)
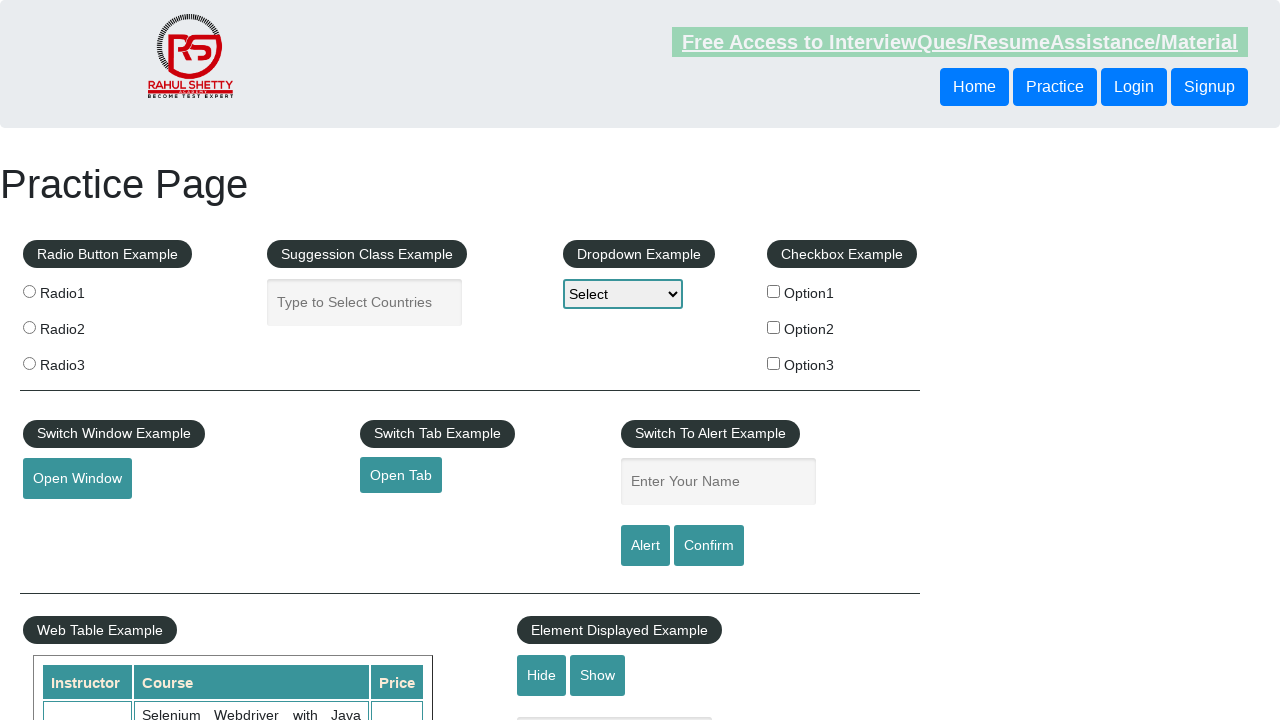

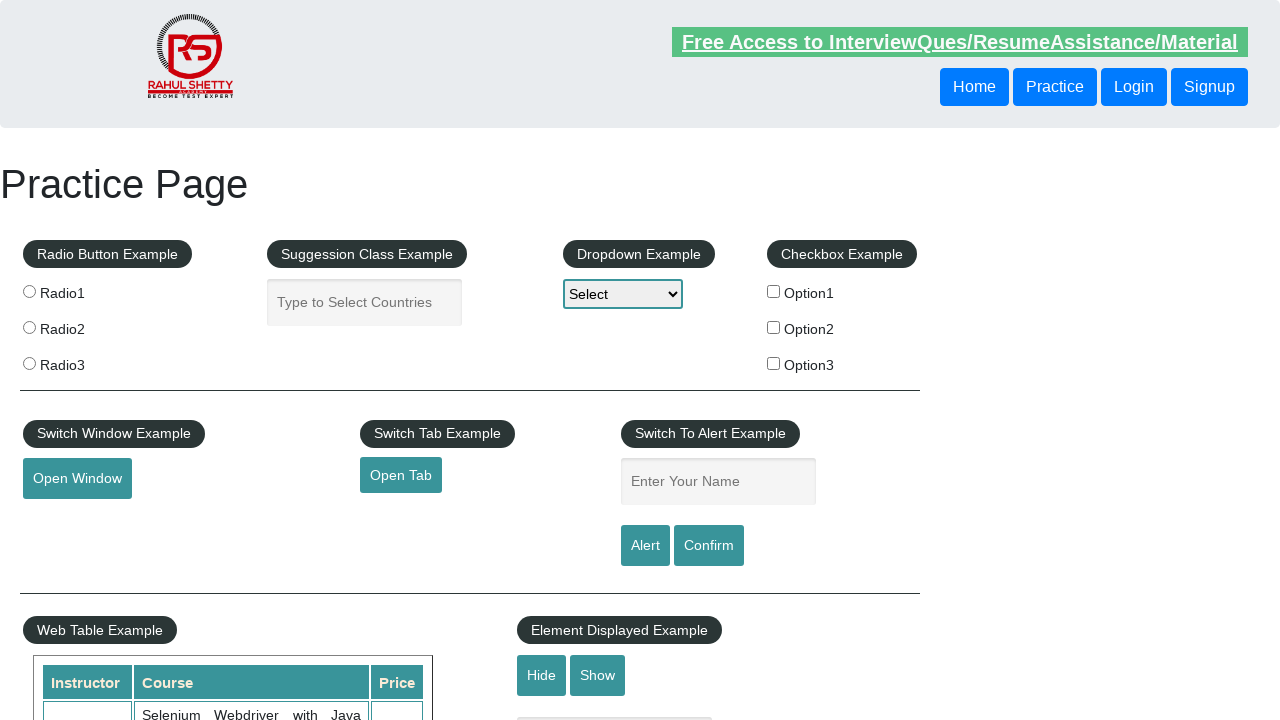